Tests adding a Samsung Galaxy S6 phone to the shopping cart and verifies it appears in the cart

Starting URL: https://www.demoblaze.com/index.html

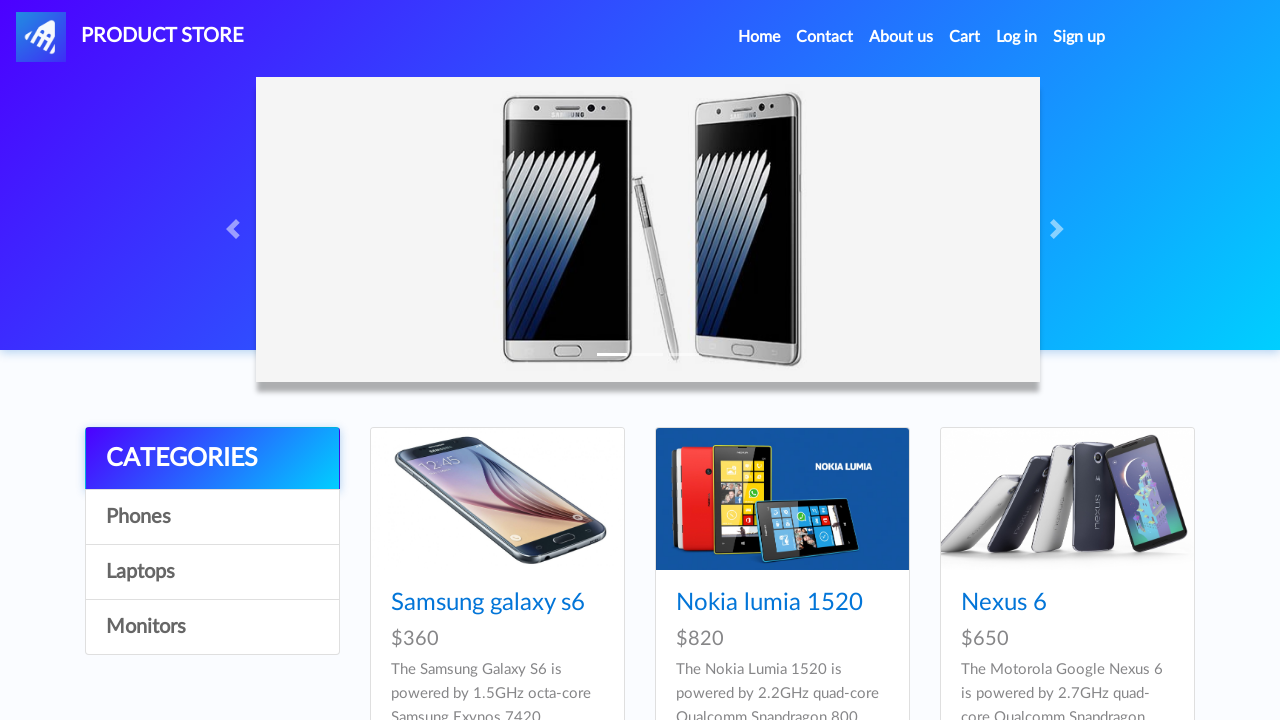

Clicked on Samsung Galaxy S6 product link at (488, 603) on internal:role=link[name="Samsung galaxy s6"i]
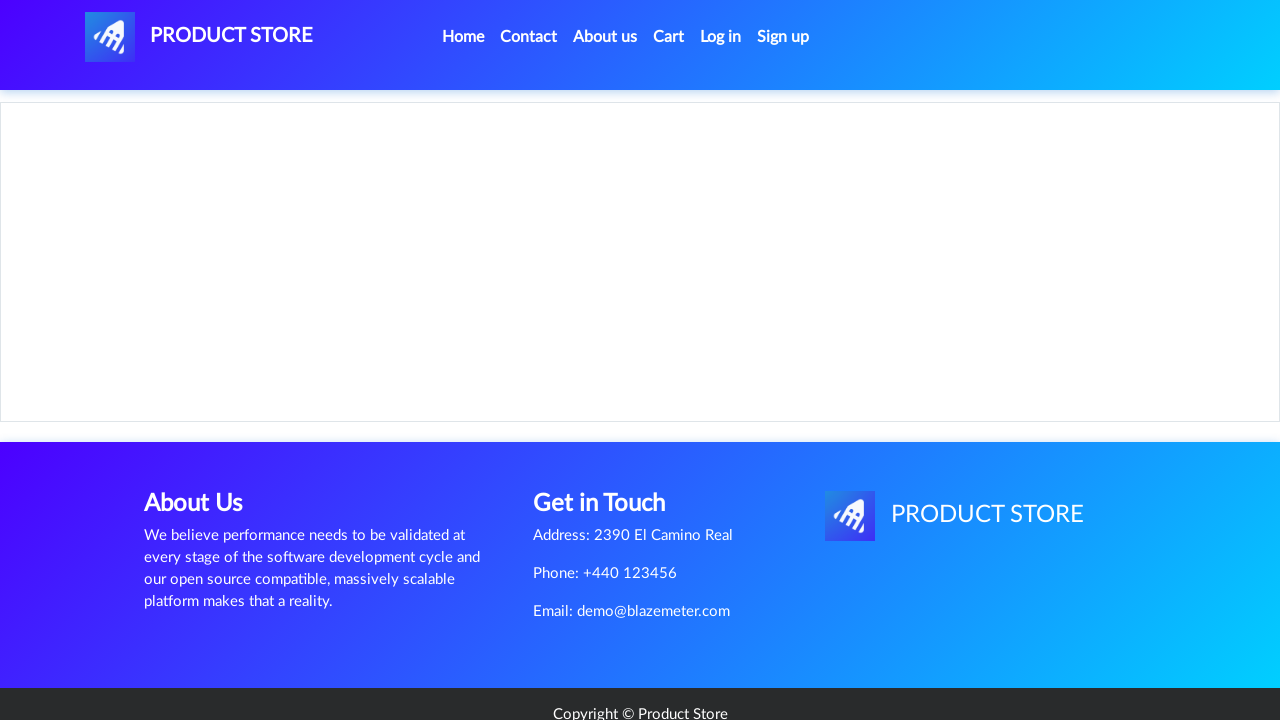

Clicked 'Add to cart' button at (610, 440) on internal:role=link[name="Add to cart"i]
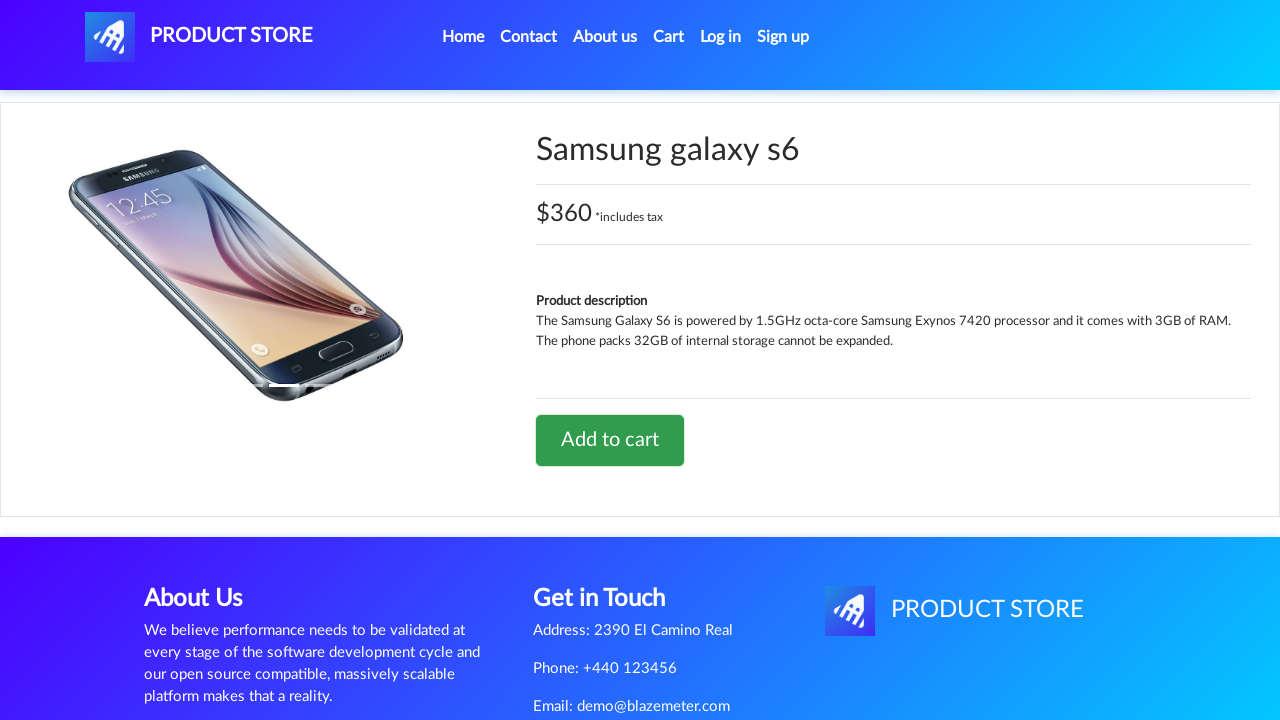

Set up dialog handler to accept confirmation
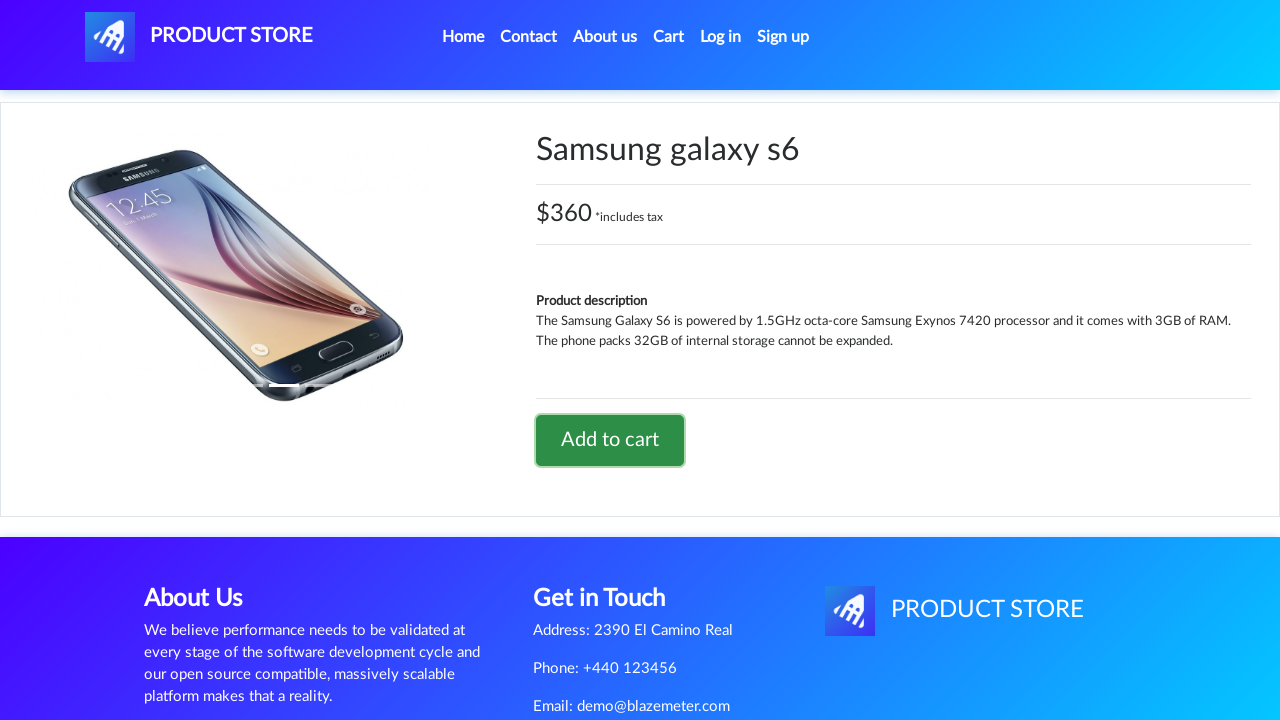

Waited for dialog to be processed
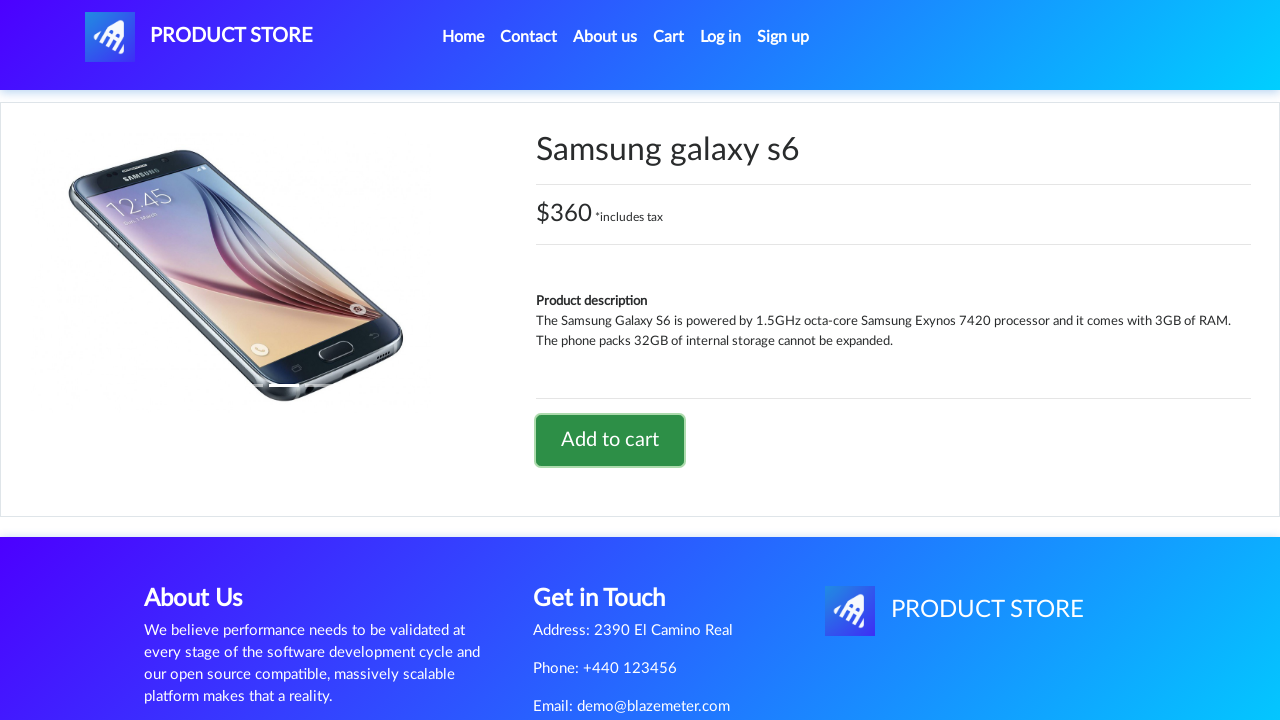

Clicked on 'Cart' link to view shopping cart at (669, 37) on internal:role=link[name="Cart"s]
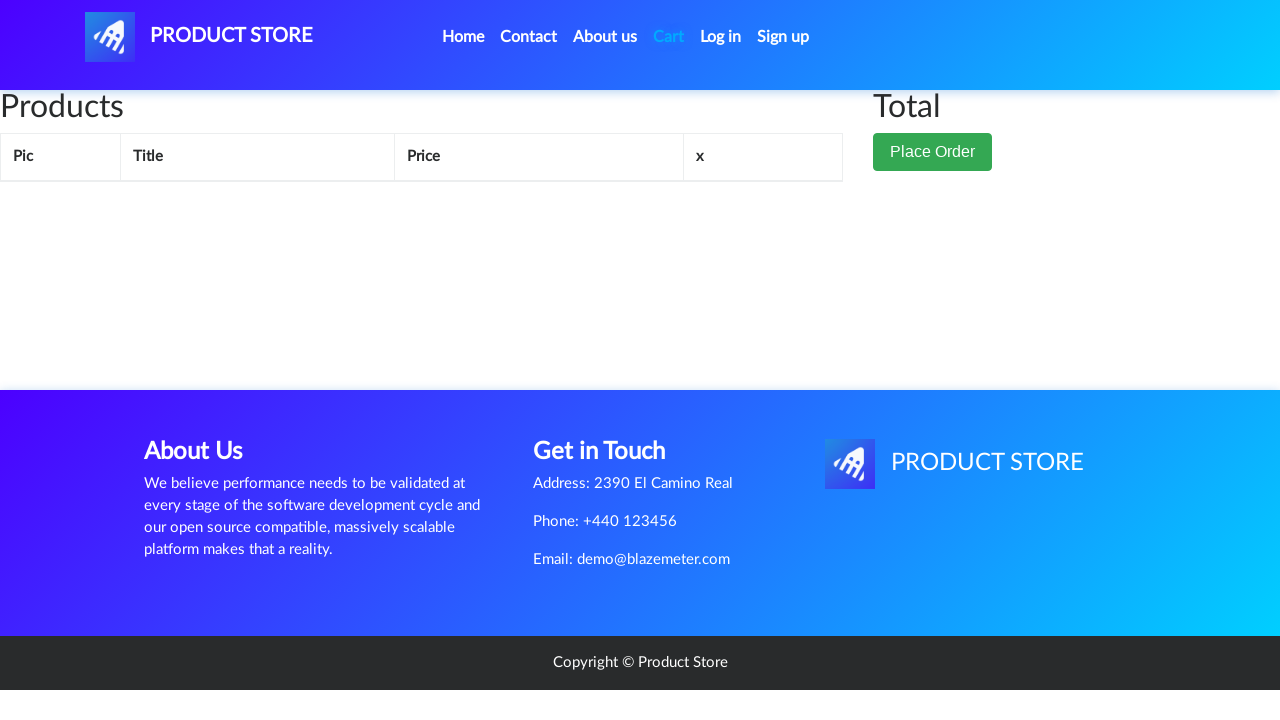

Verified Samsung Galaxy S6 appears in cart
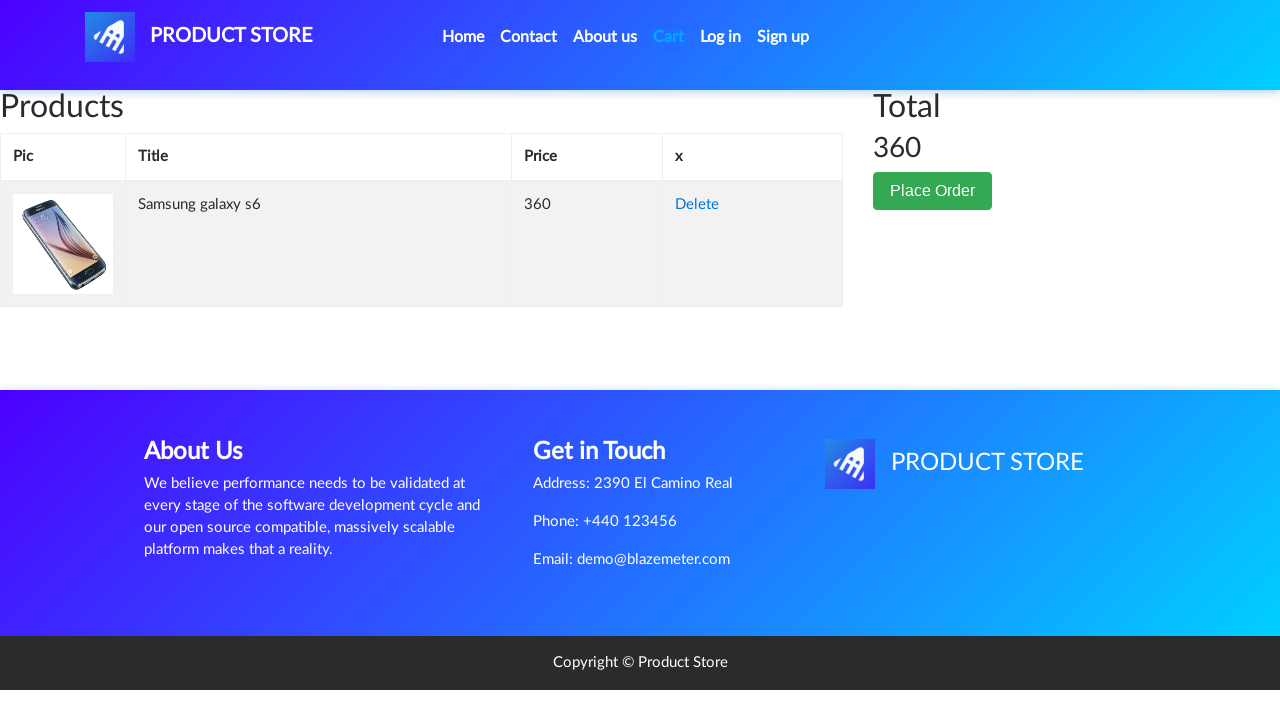

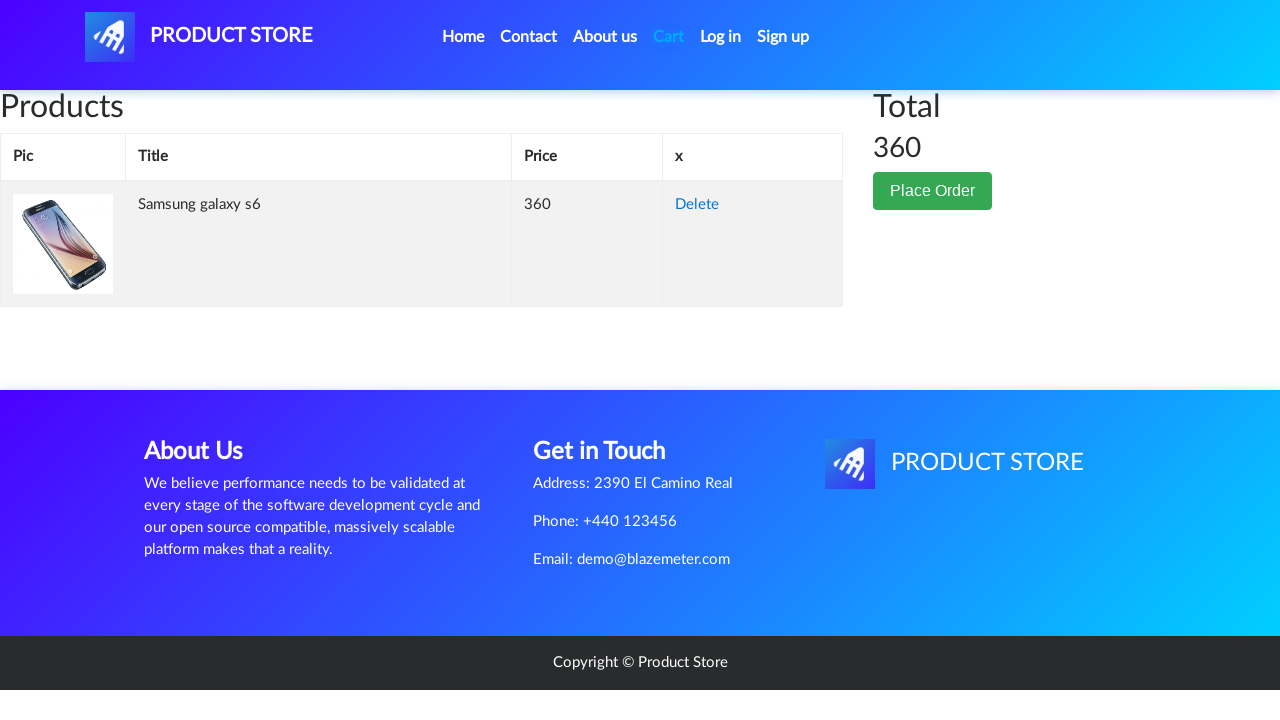